Navigates to the Forte.fit website to verify page loads correctly

Starting URL: https://www.forte.fit/

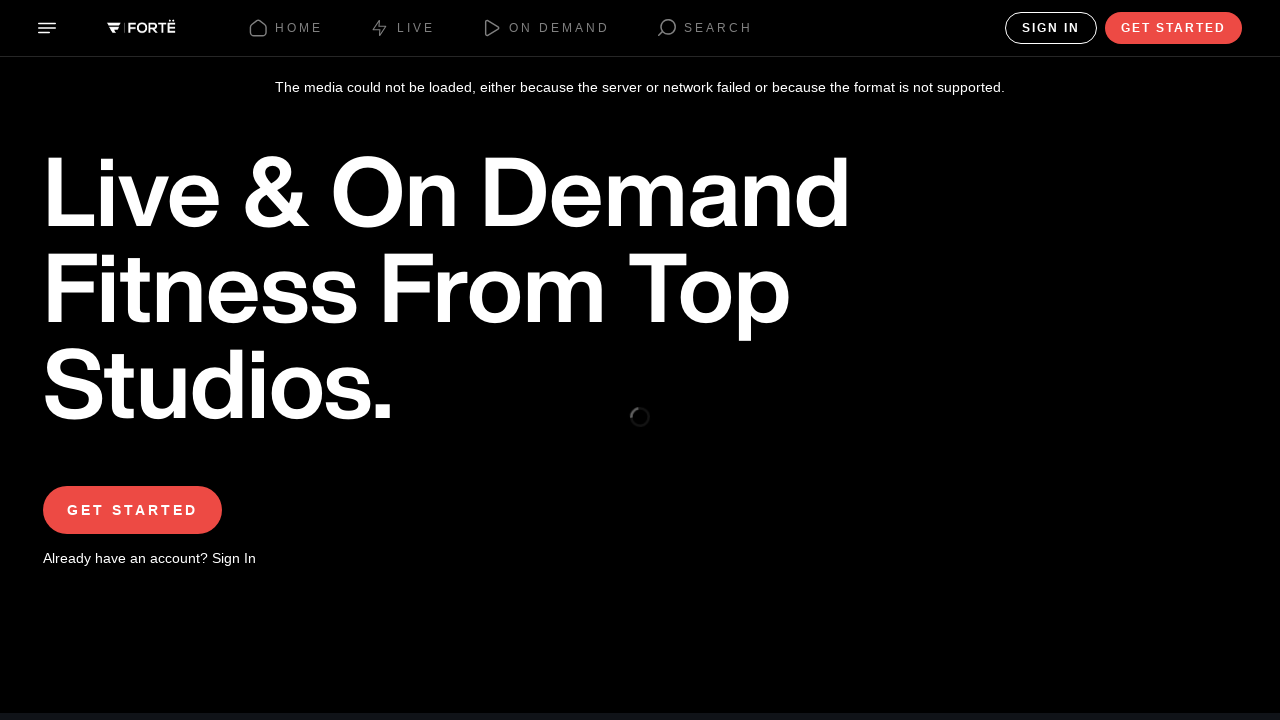

Forte.fit website loaded successfully and network idle state reached
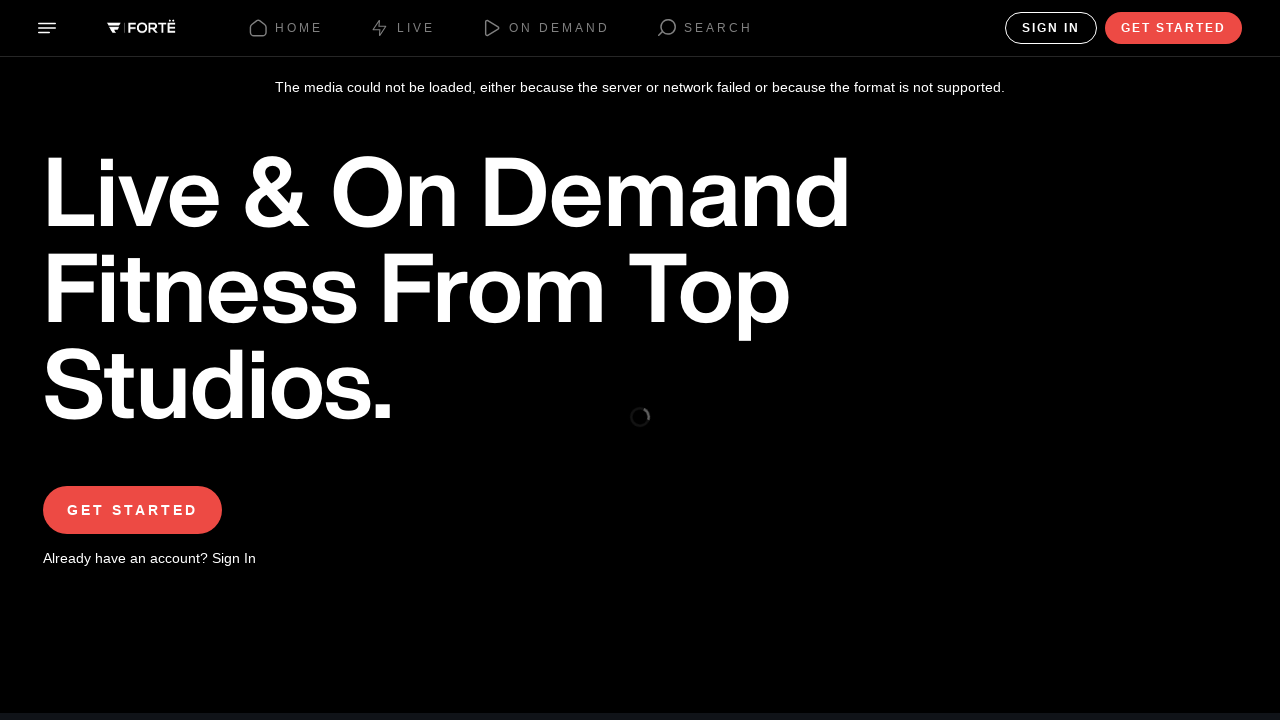

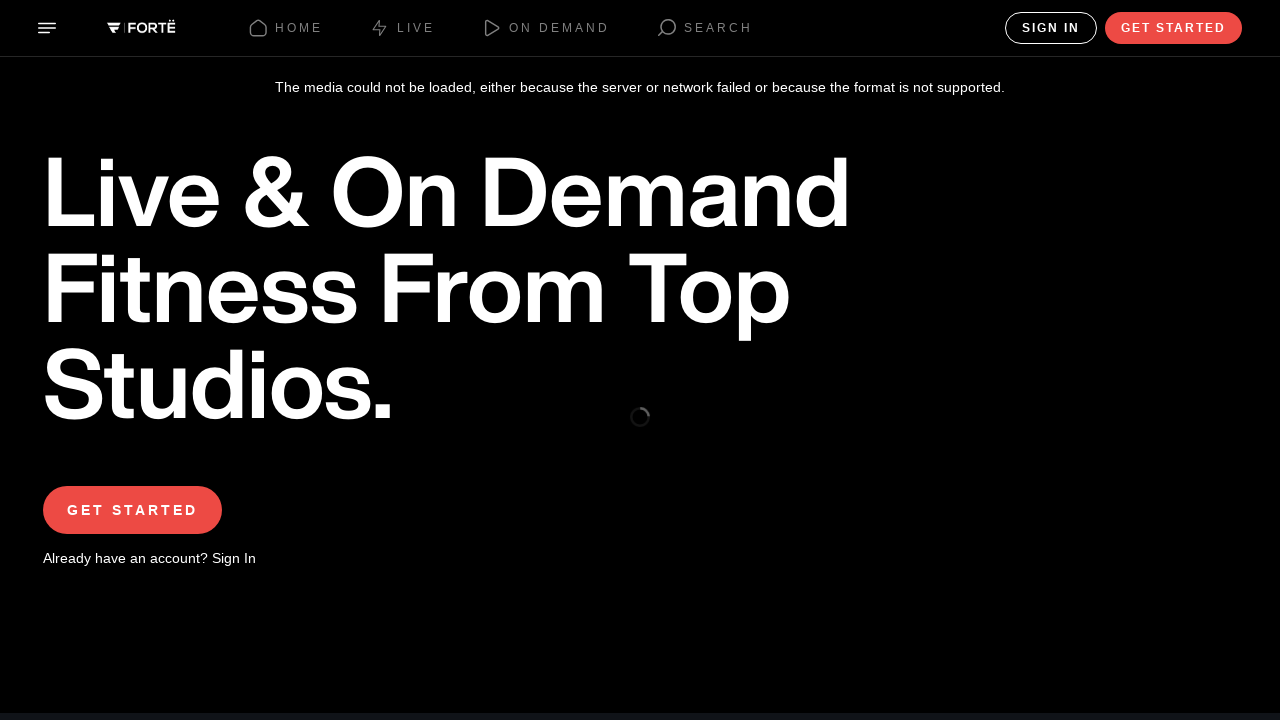